Tests adding multiple vegetable products to cart by finding them in the product list and clicking their add buttons

Starting URL: https://rahulshettyacademy.com/seleniumPractise/#/

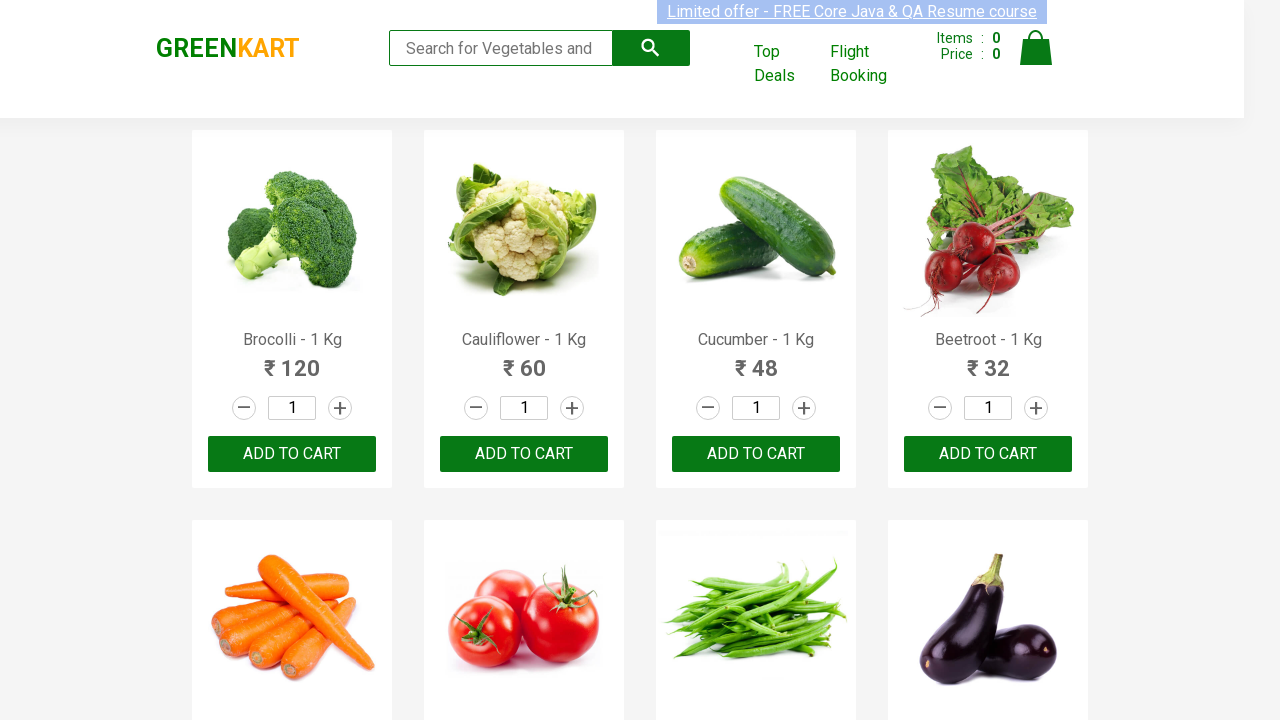

Waited for product list to load
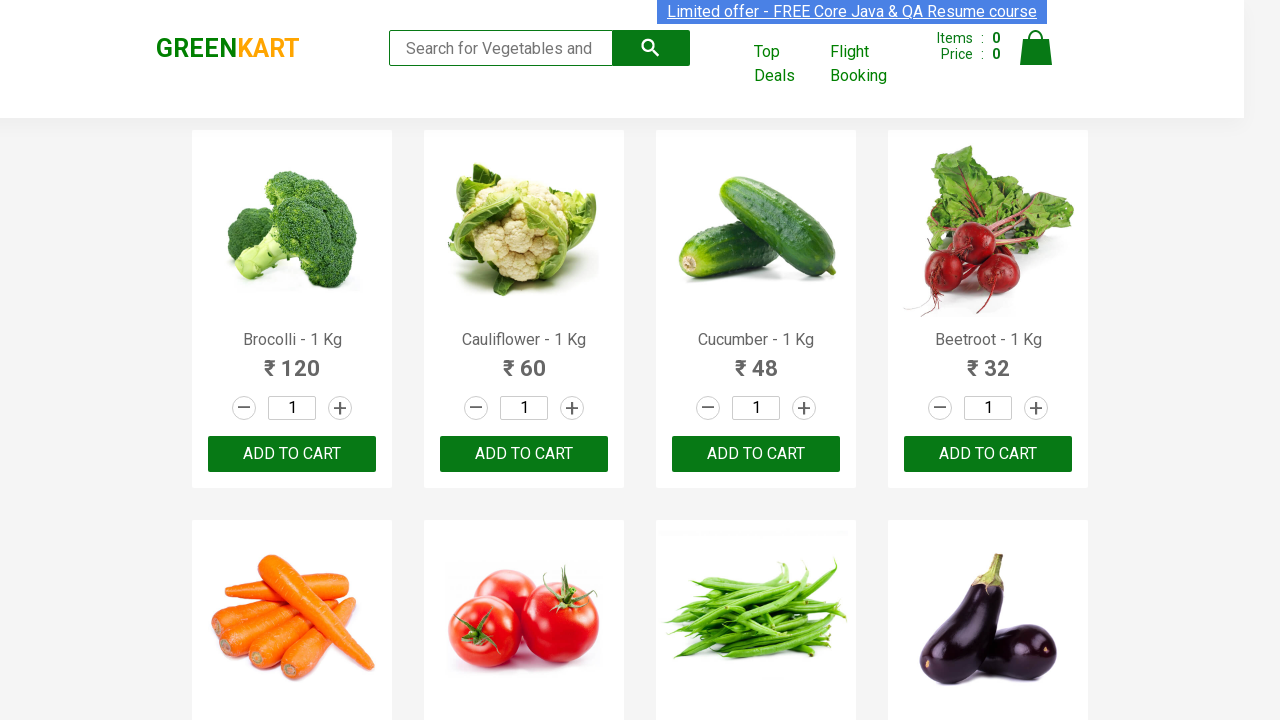

Retrieved all product elements from the page
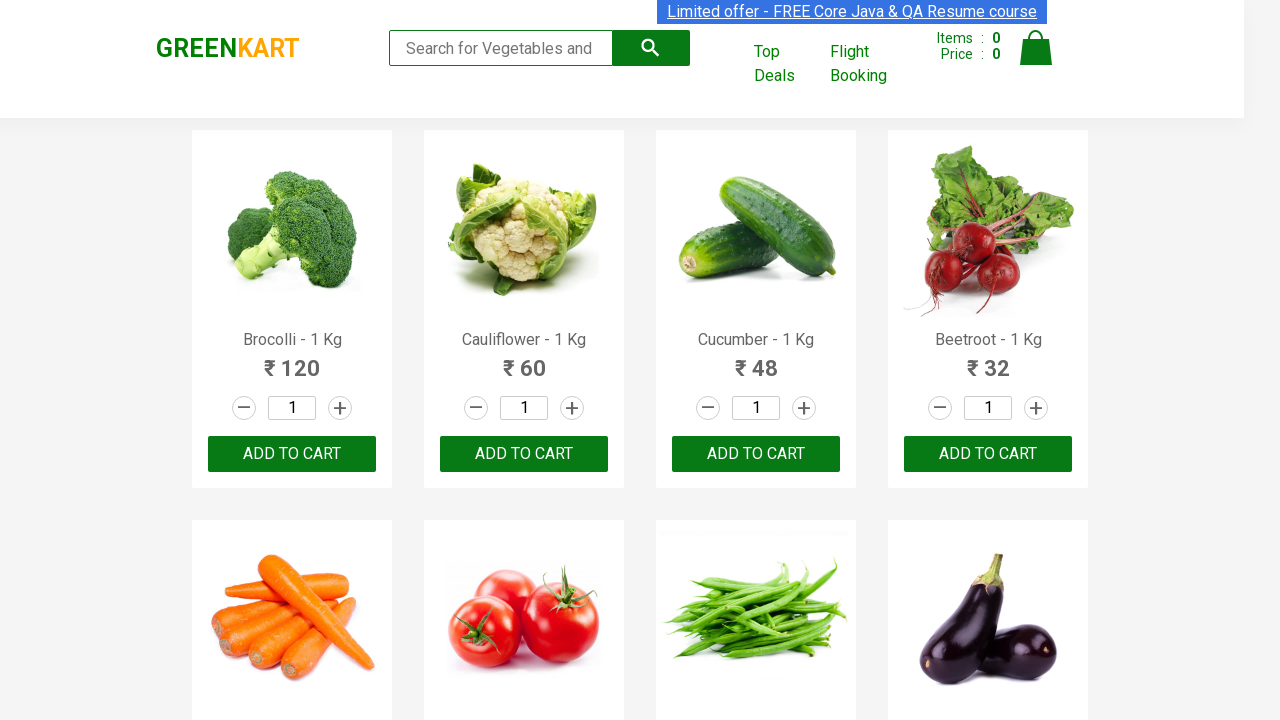

Clicked 'Add to cart' button for Brocolli at (292, 454) on div.product-action >> nth=0
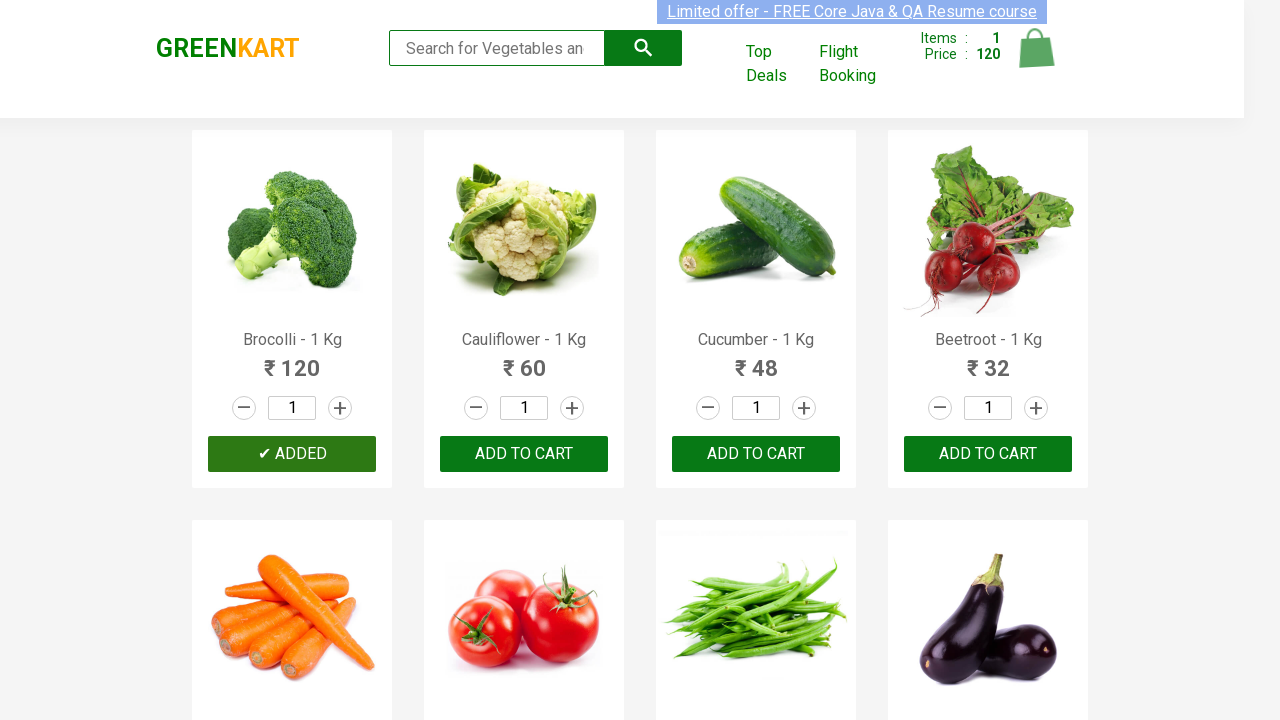

Clicked 'Add to cart' button for Cucumber at (756, 454) on div.product-action >> nth=2
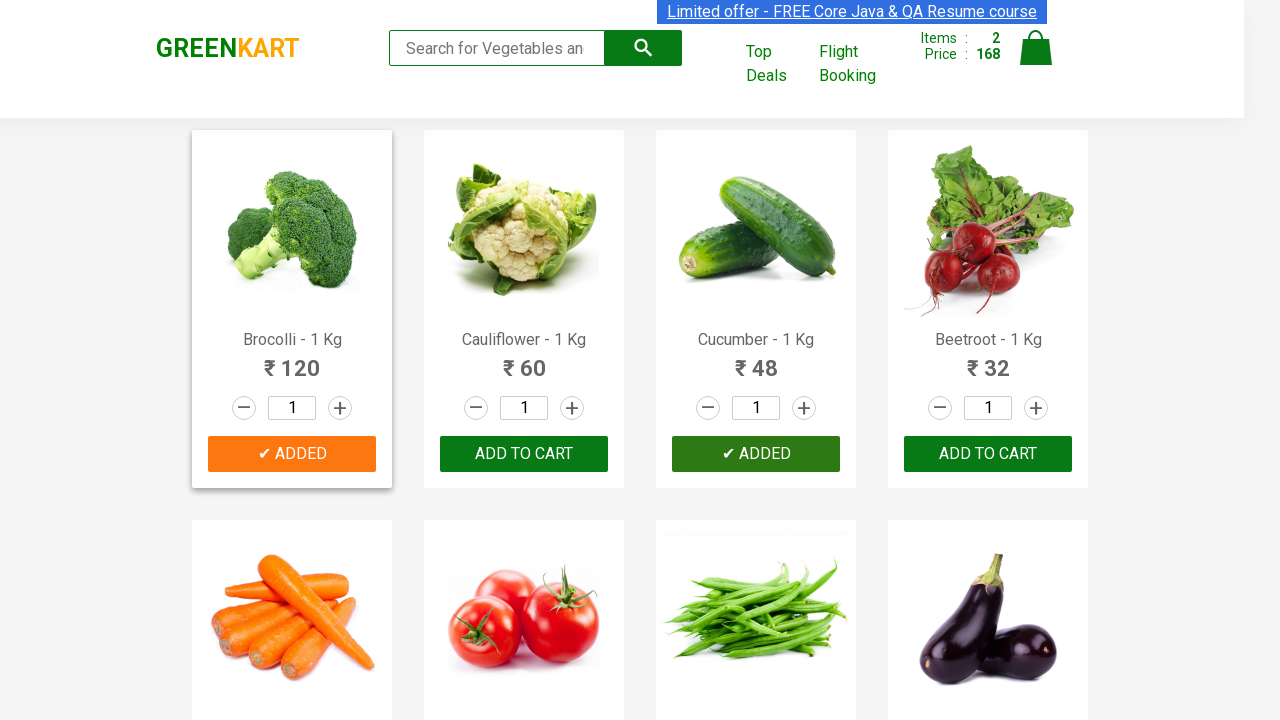

Clicked 'Add to cart' button for Beetroot at (988, 454) on div.product-action >> nth=3
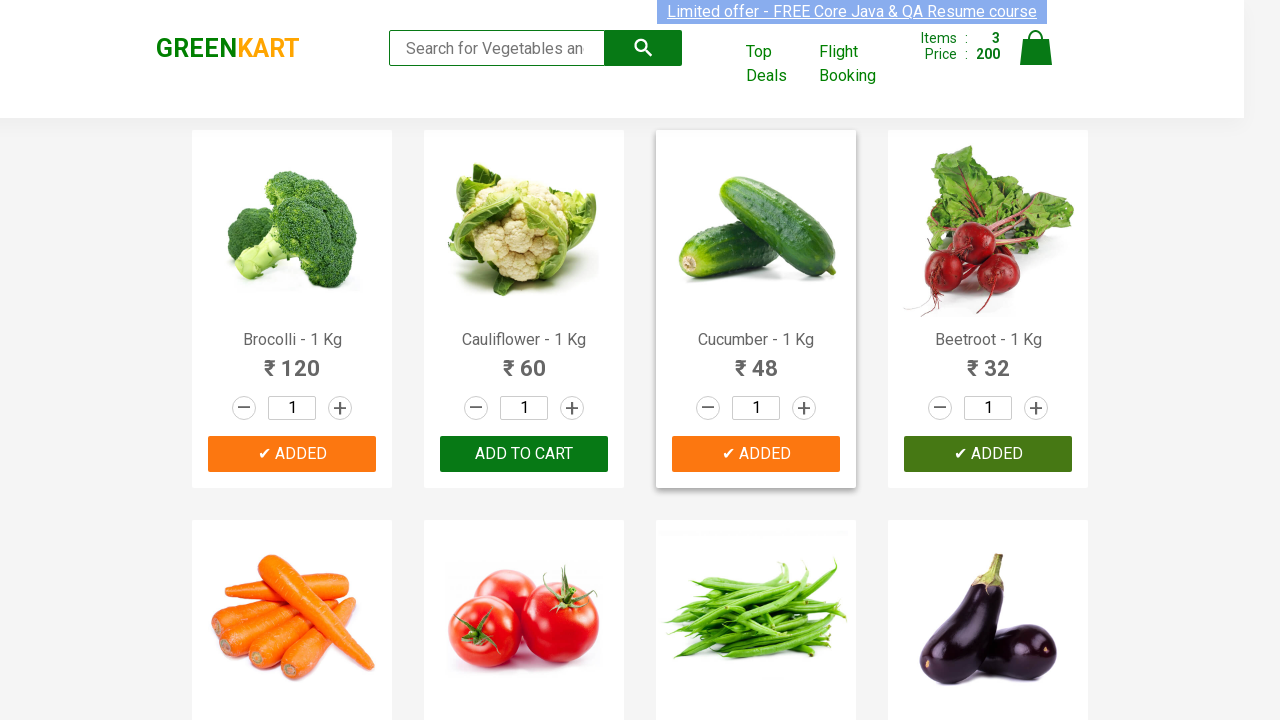

All 3 vegetable products added to cart
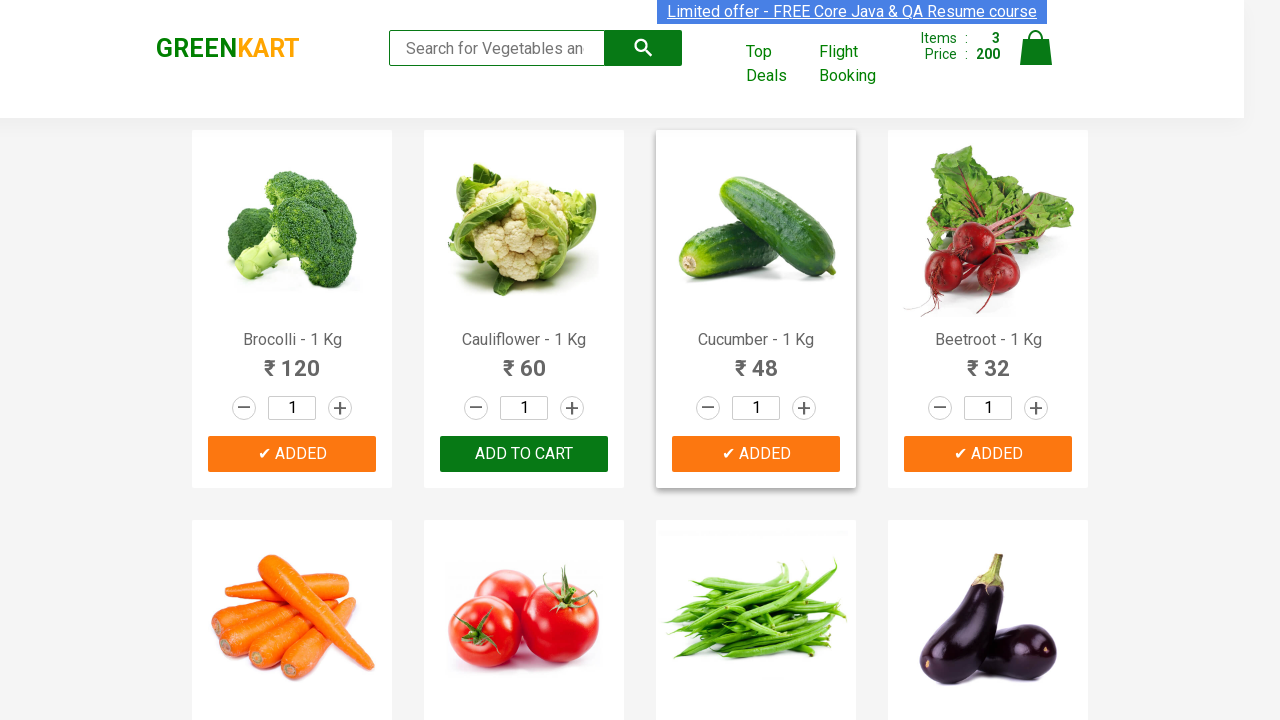

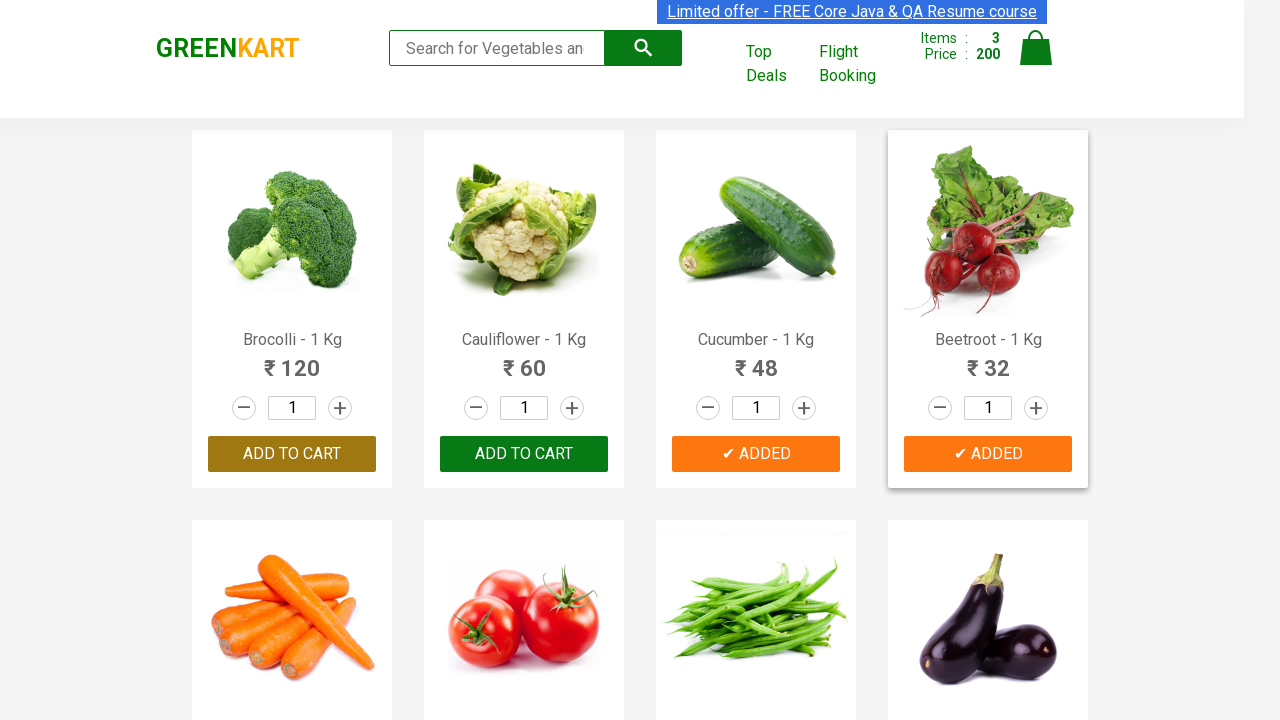